Tests that browser back button works correctly with filter navigation

Starting URL: https://demo.playwright.dev/todomvc

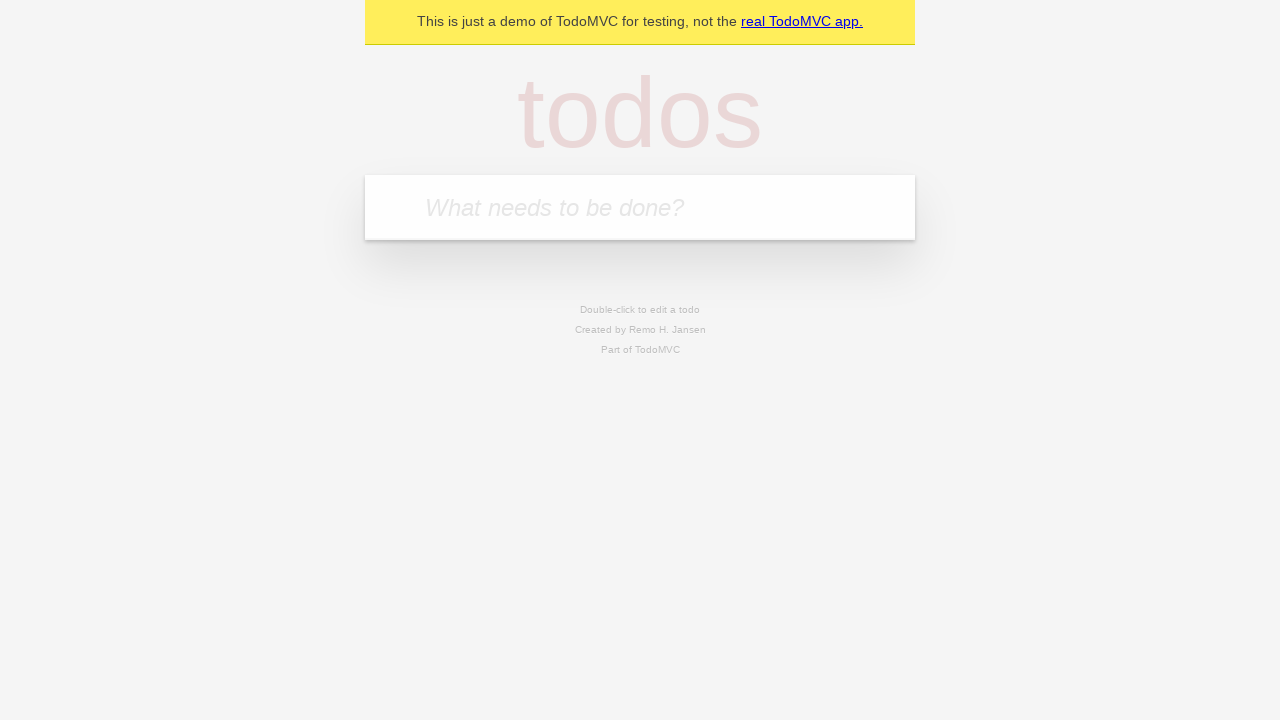

Filled first todo input with 'buy some cheese' on internal:attr=[placeholder="What needs to be done?"i]
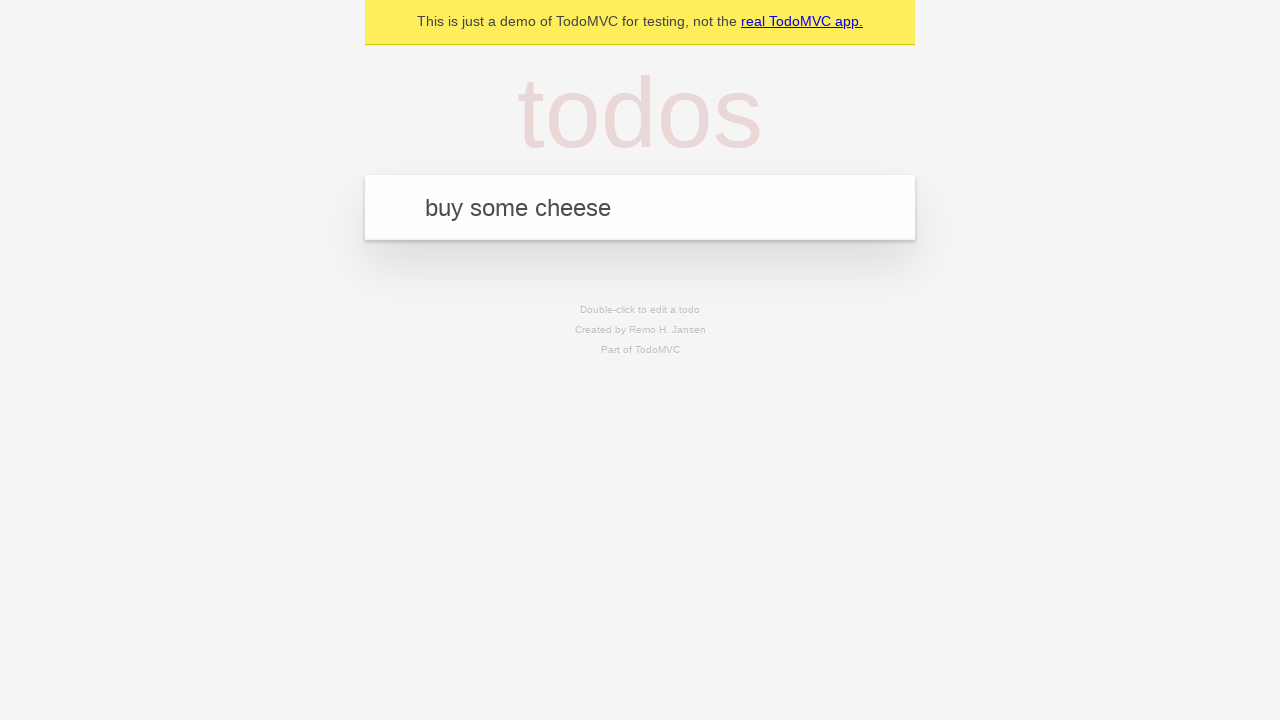

Pressed Enter to create first todo on internal:attr=[placeholder="What needs to be done?"i]
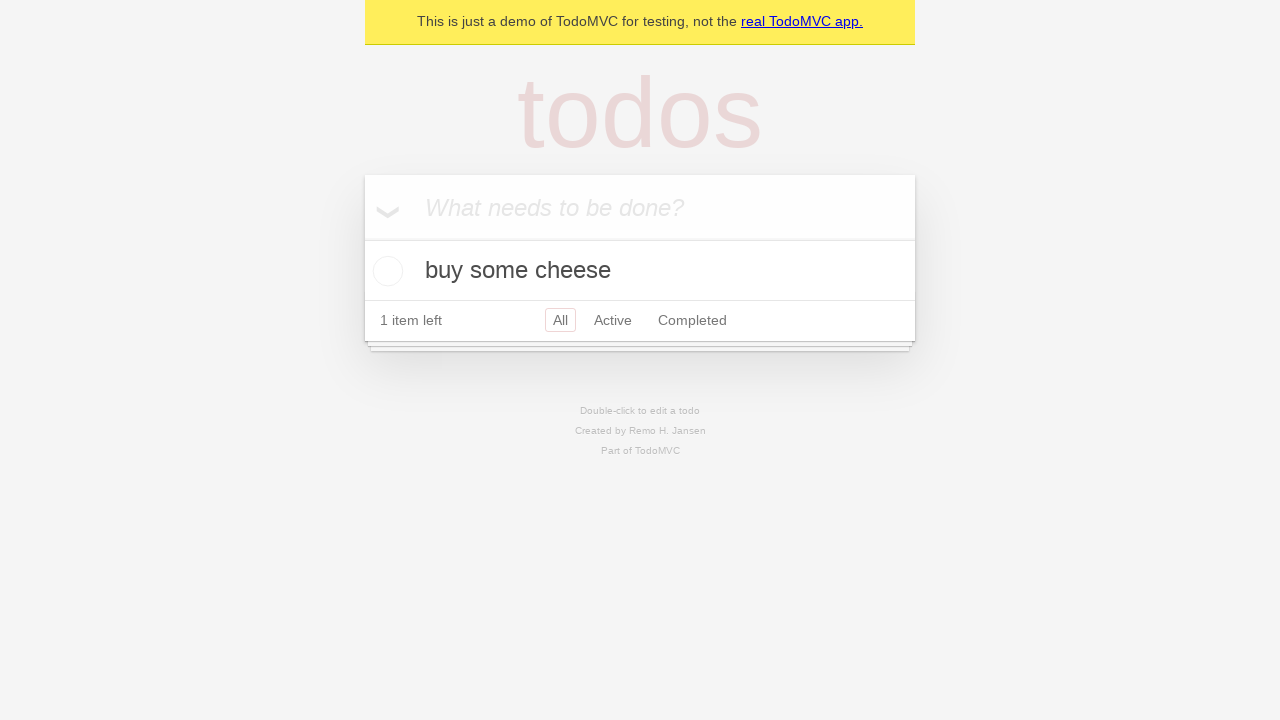

Filled second todo input with 'feed the cat' on internal:attr=[placeholder="What needs to be done?"i]
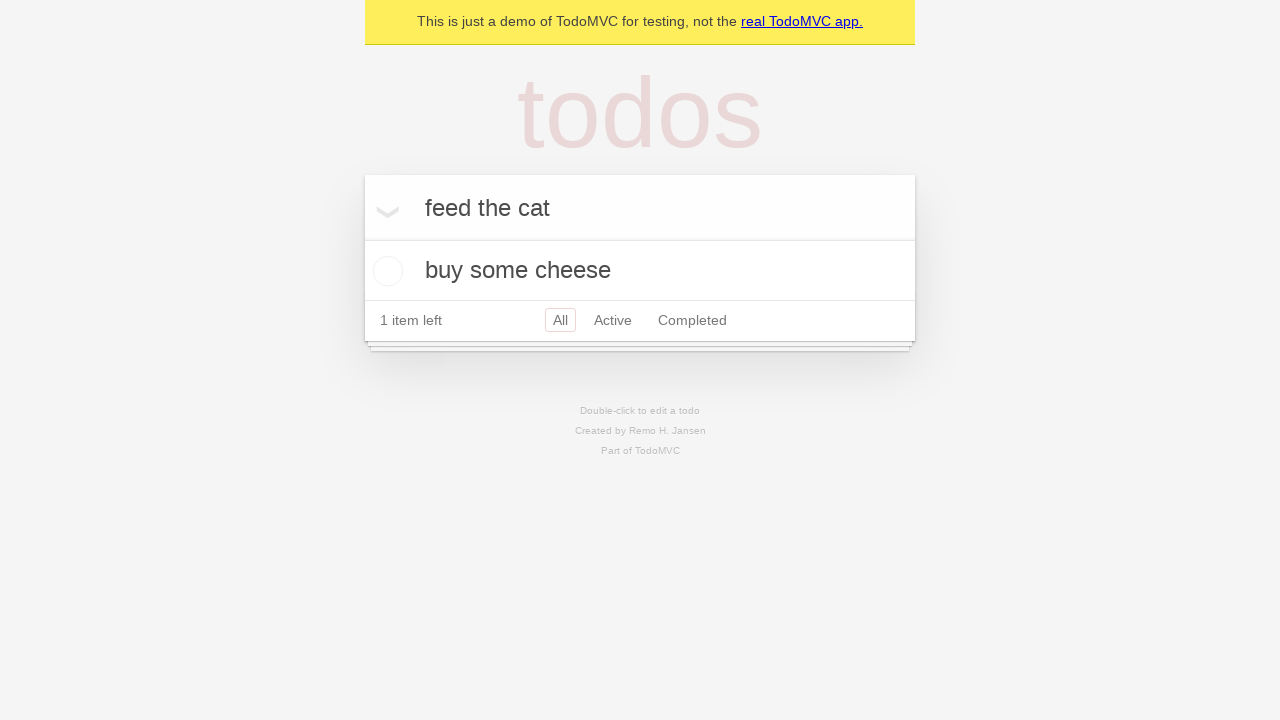

Pressed Enter to create second todo on internal:attr=[placeholder="What needs to be done?"i]
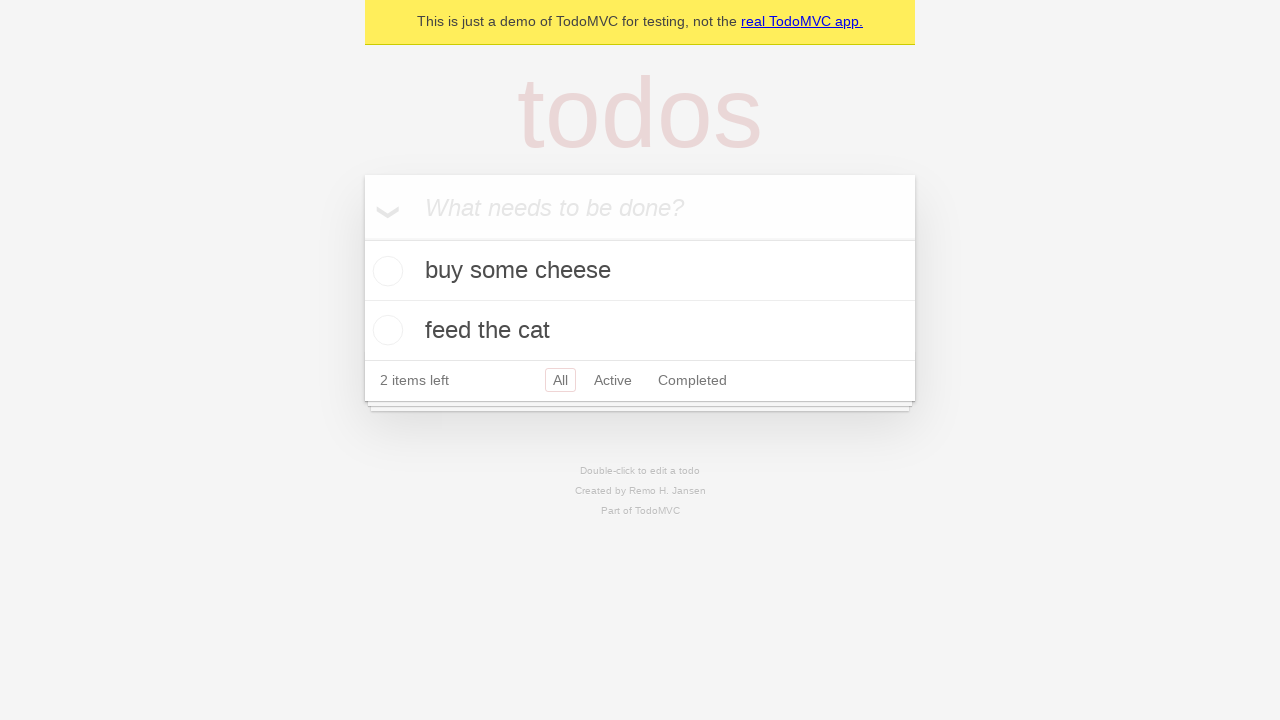

Filled third todo input with 'book a doctors appointment' on internal:attr=[placeholder="What needs to be done?"i]
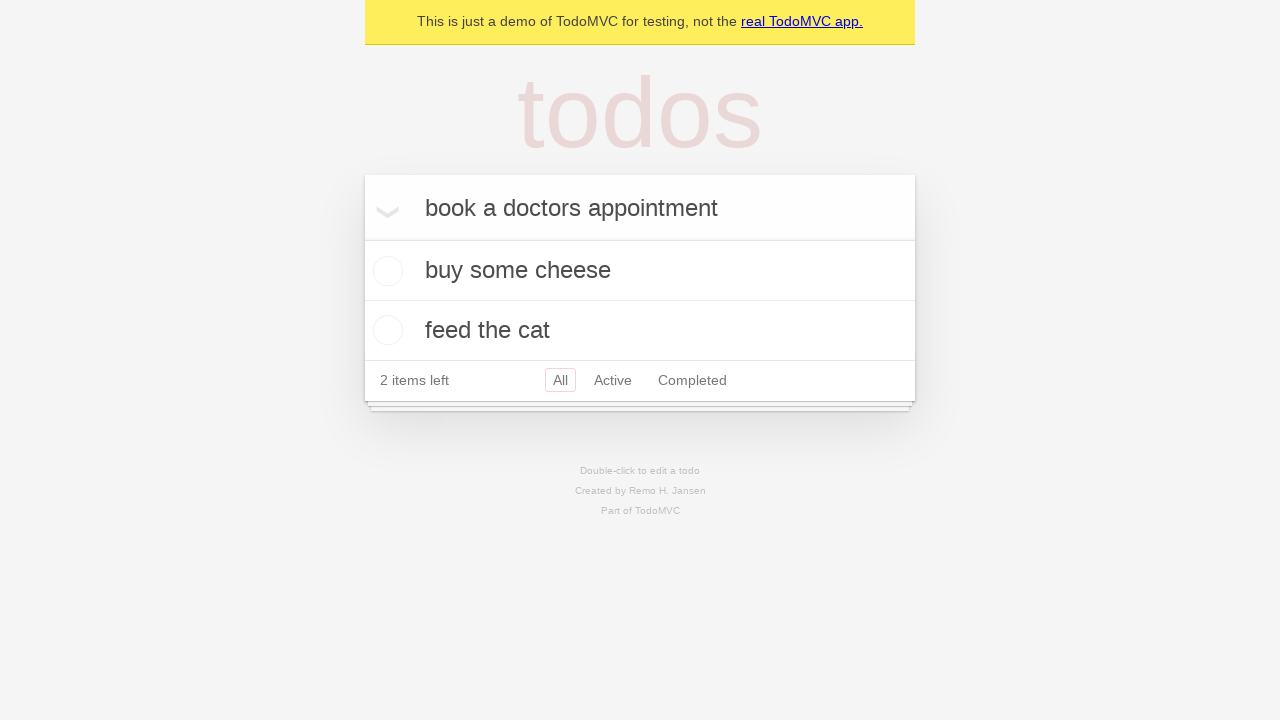

Pressed Enter to create third todo on internal:attr=[placeholder="What needs to be done?"i]
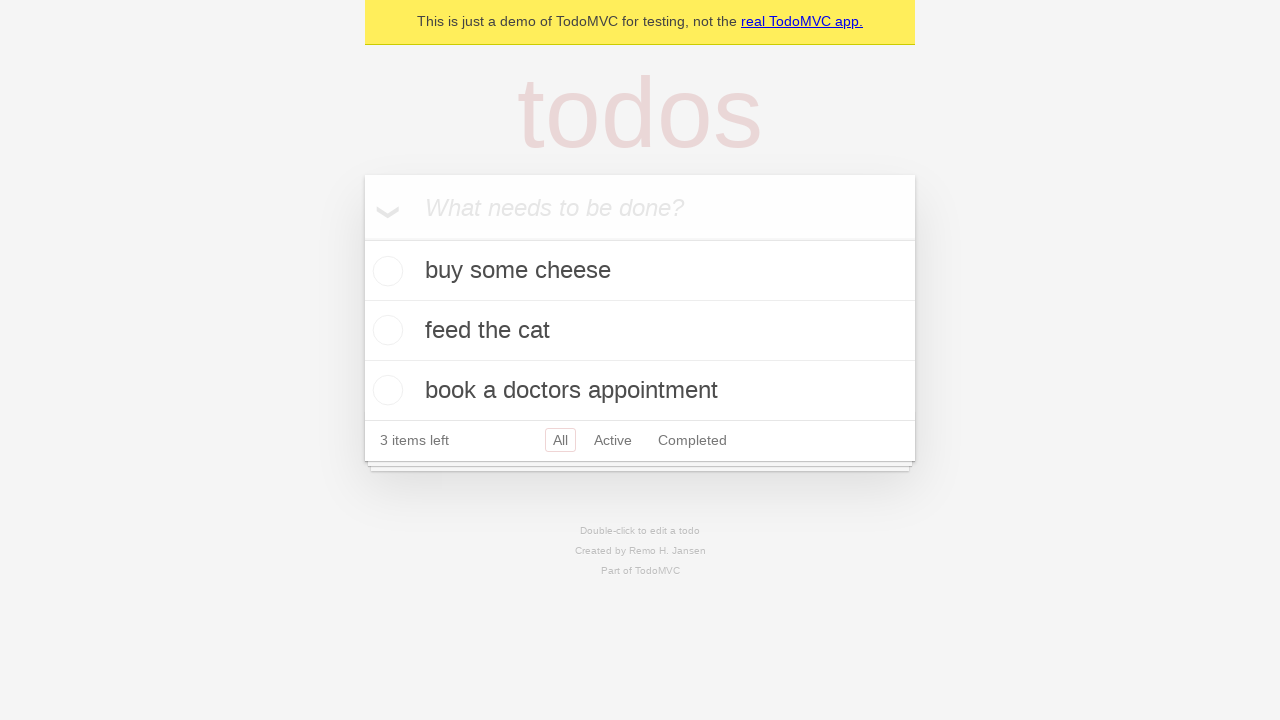

Checked the second todo item at (385, 330) on internal:testid=[data-testid="todo-item"s] >> nth=1 >> internal:role=checkbox
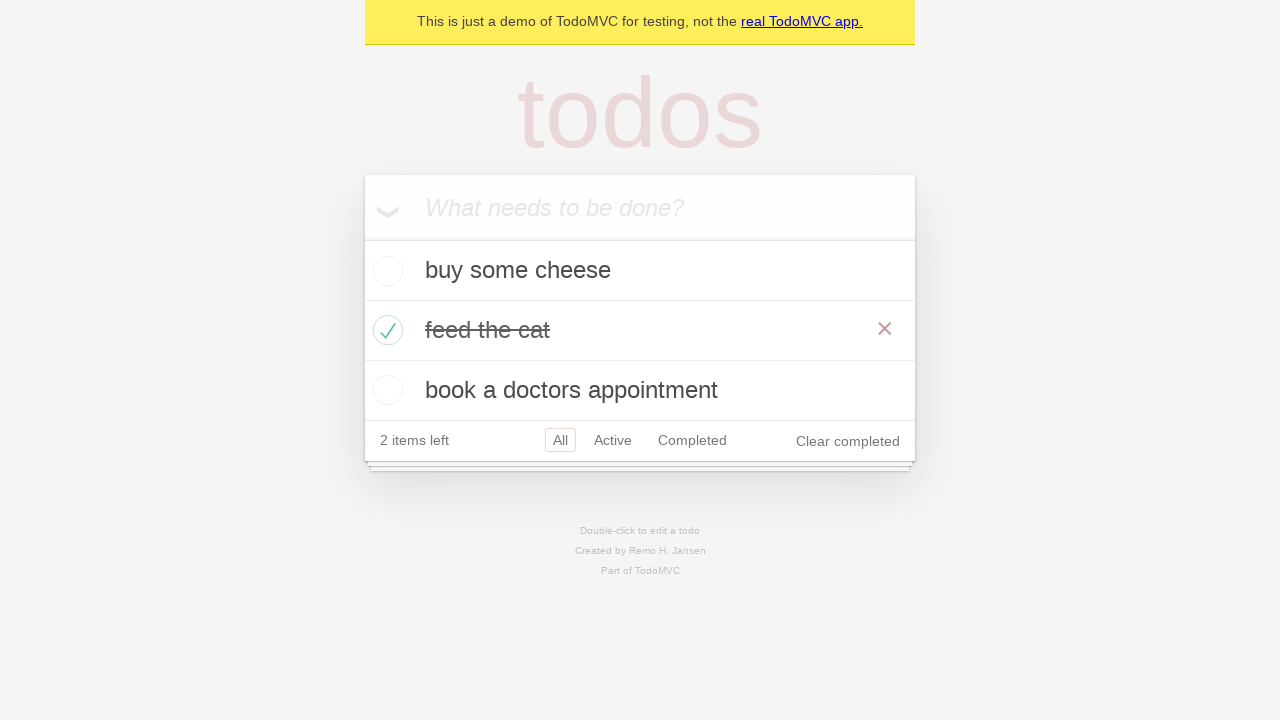

Clicked 'All' filter link at (560, 440) on internal:role=link[name="All"i]
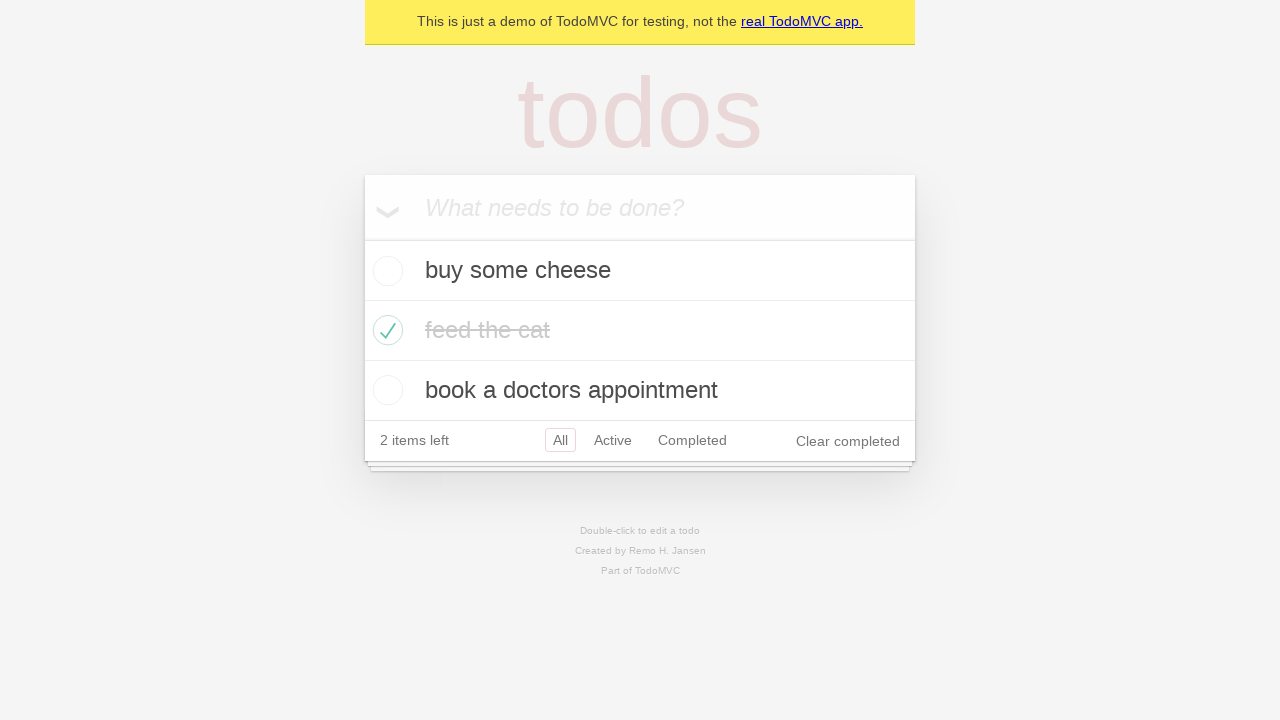

Clicked 'Active' filter link at (613, 440) on internal:role=link[name="Active"i]
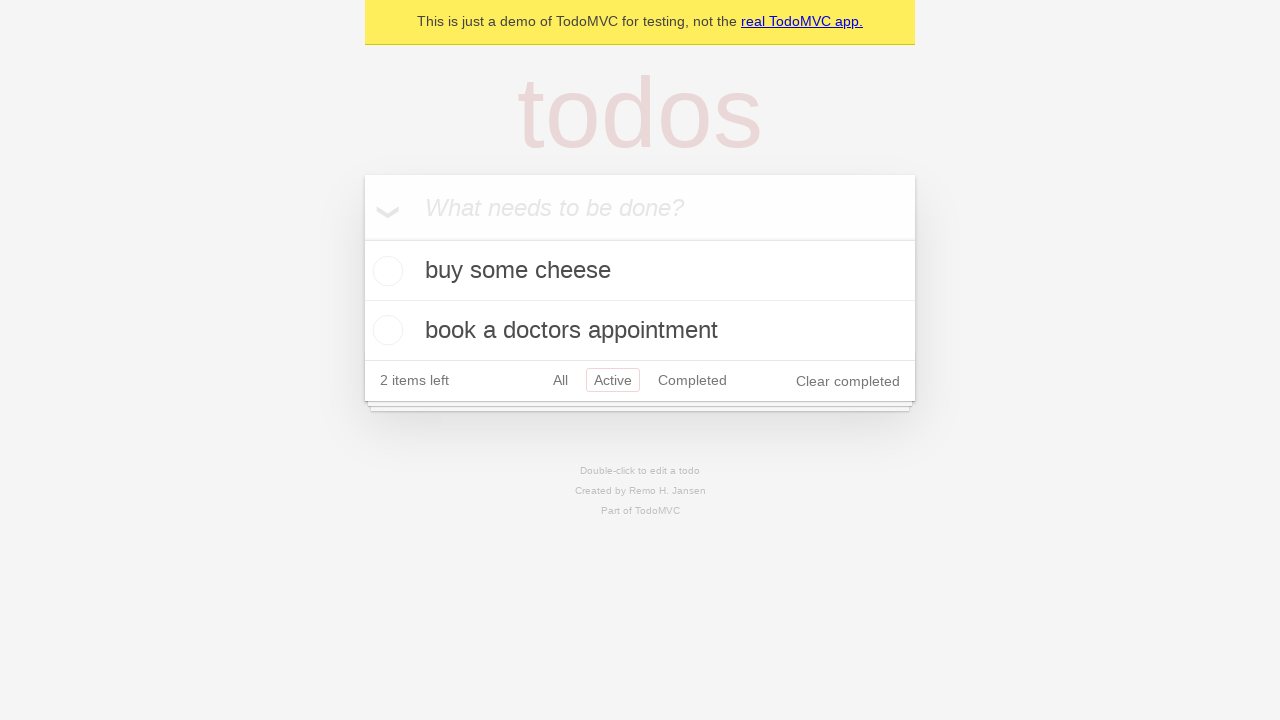

Clicked 'Completed' filter link at (692, 380) on internal:role=link[name="Completed"i]
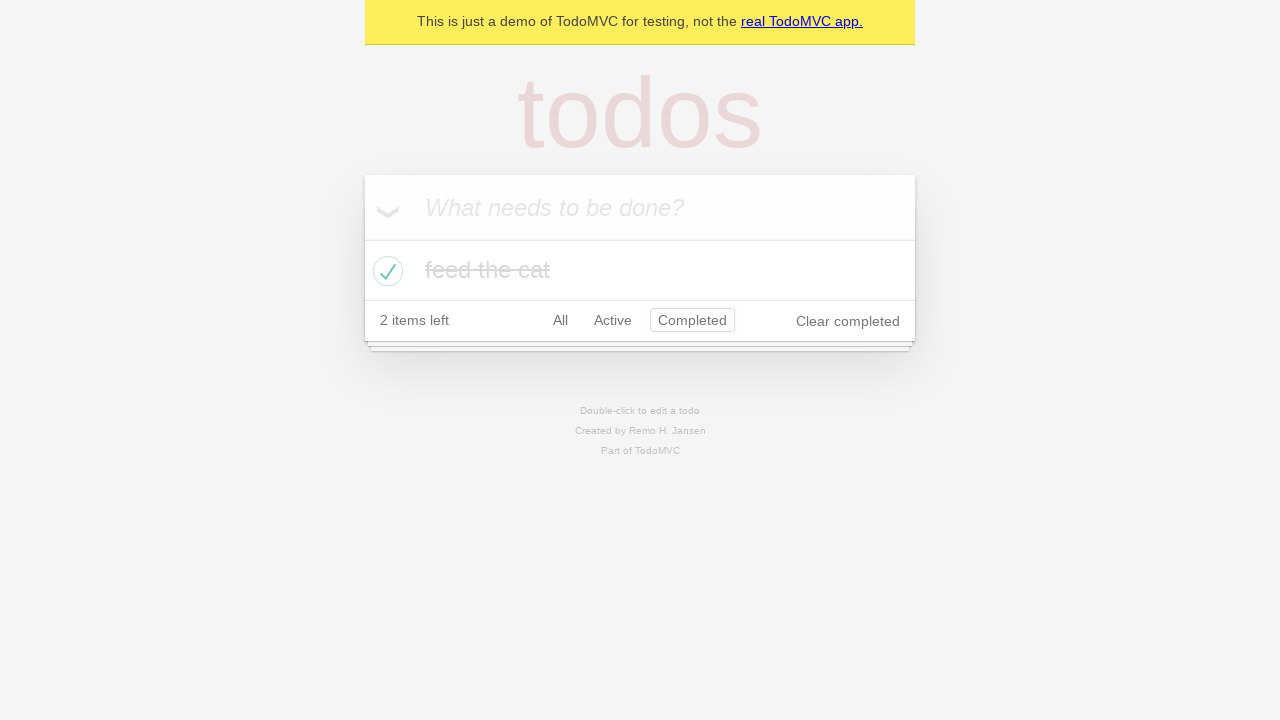

Clicked browser back button to navigate from Completed filter
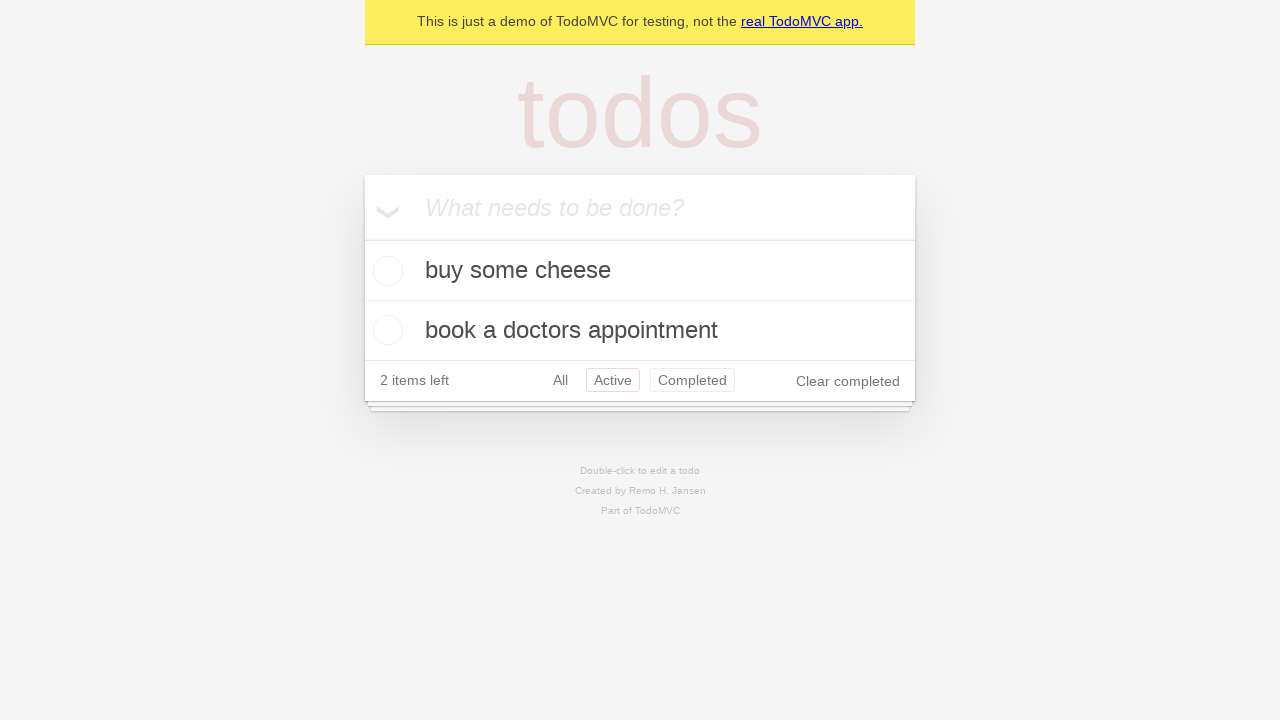

Clicked browser back button to navigate from Active filter
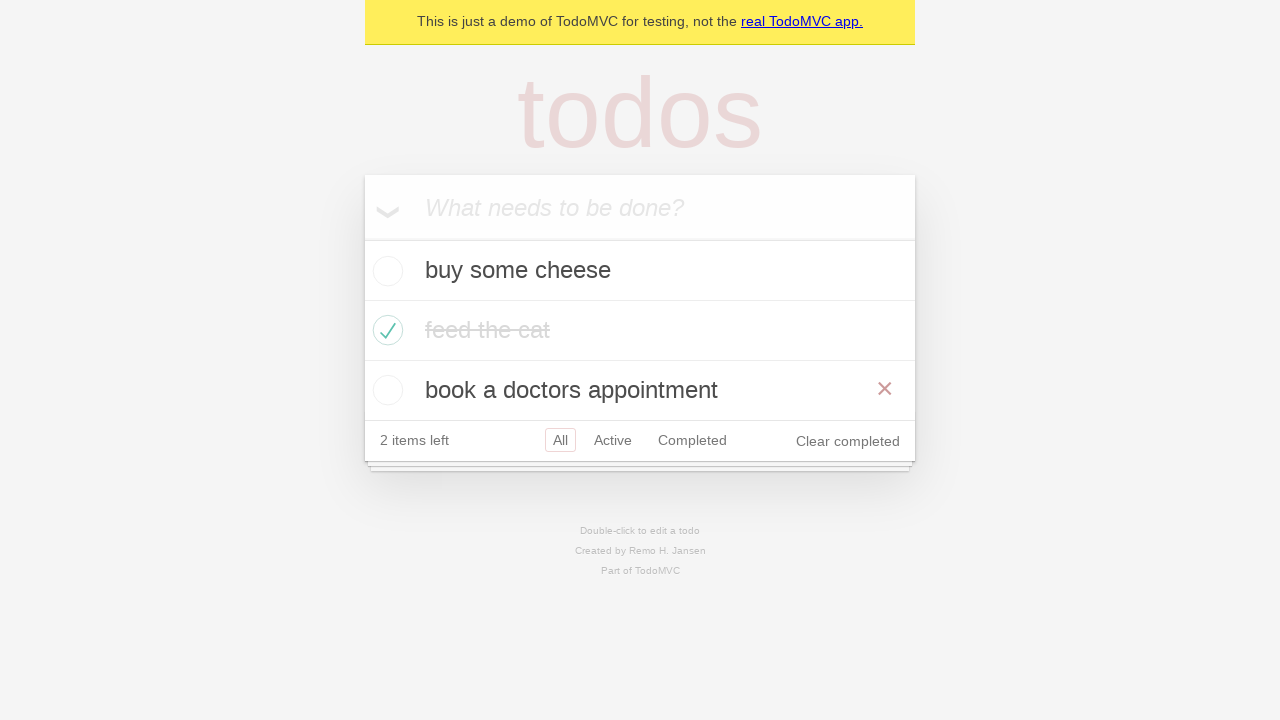

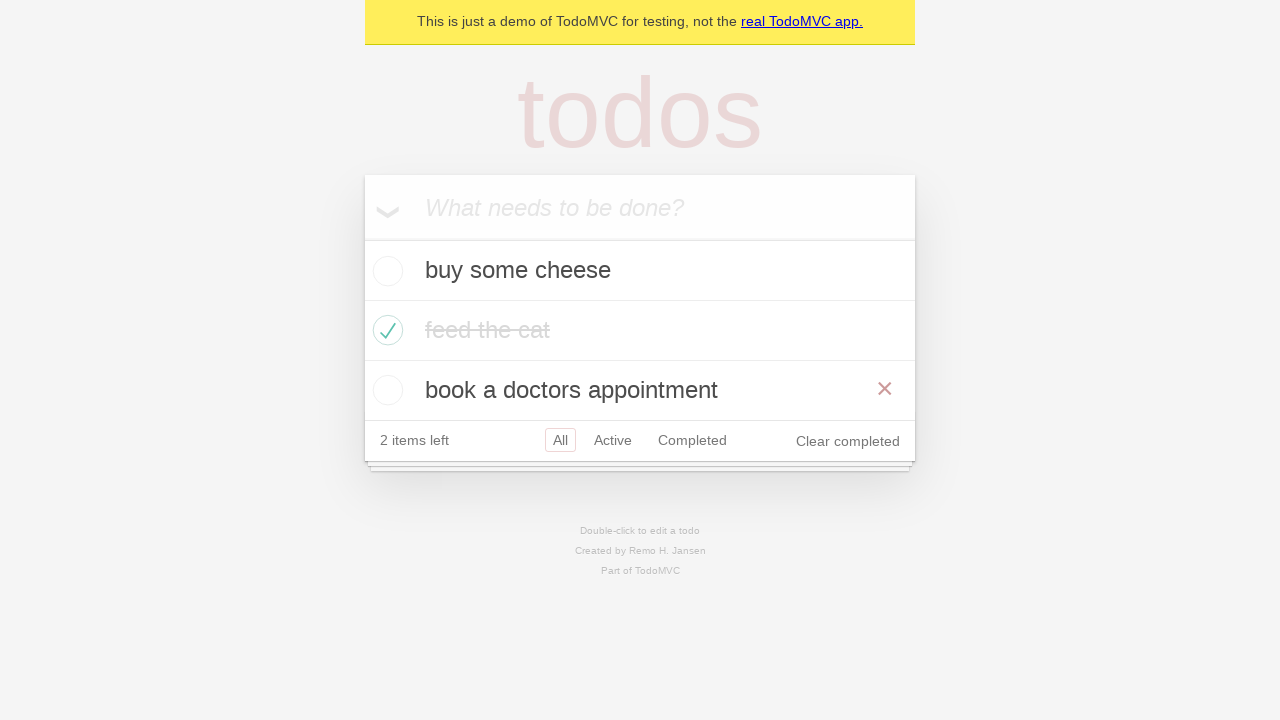